Tests drag and drop functionality by dragging an element and dropping it onto a target element

Starting URL: https://jqueryui.com/resources/demos/droppable/default.html

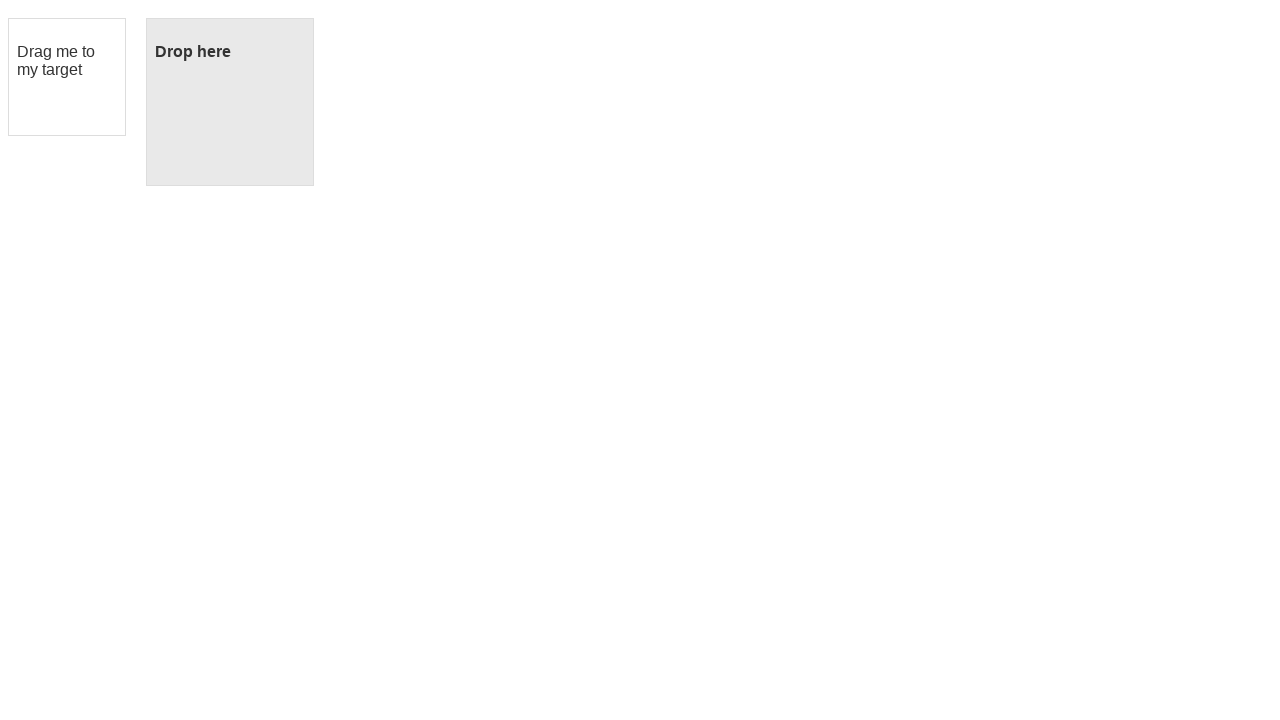

Located the draggable element with ID 'draggable'
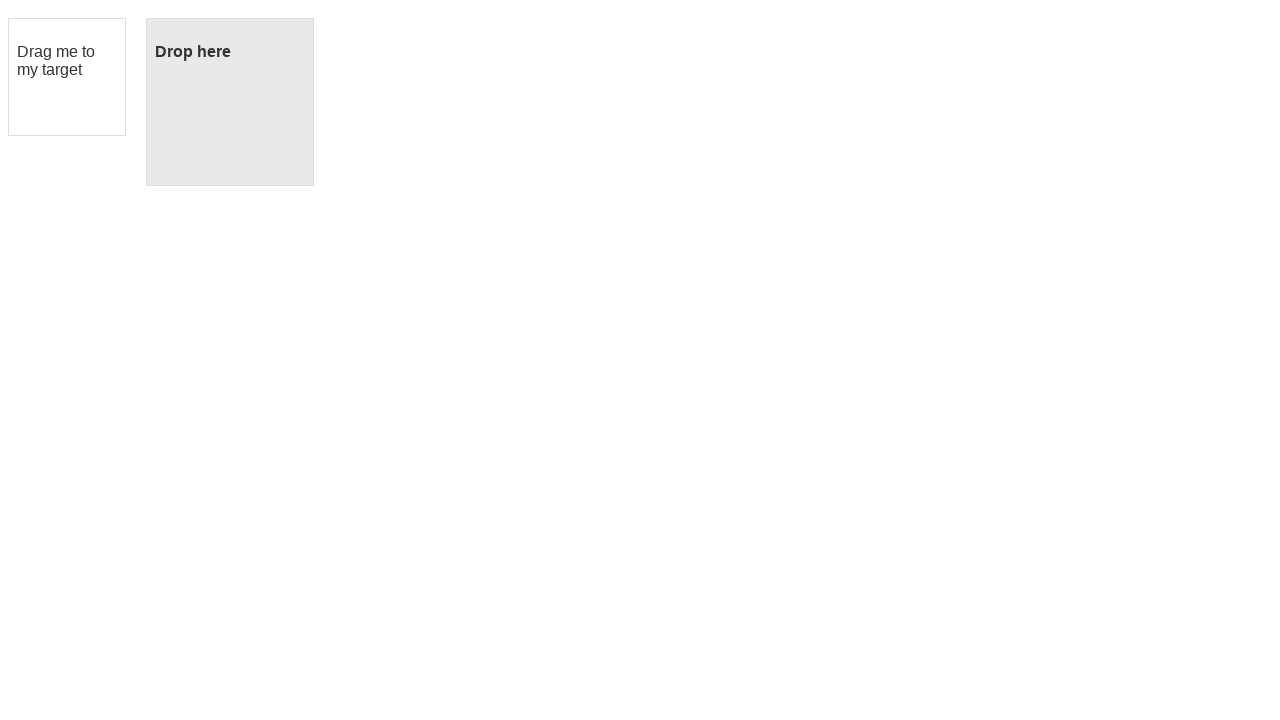

Located the droppable target element with ID 'droppable'
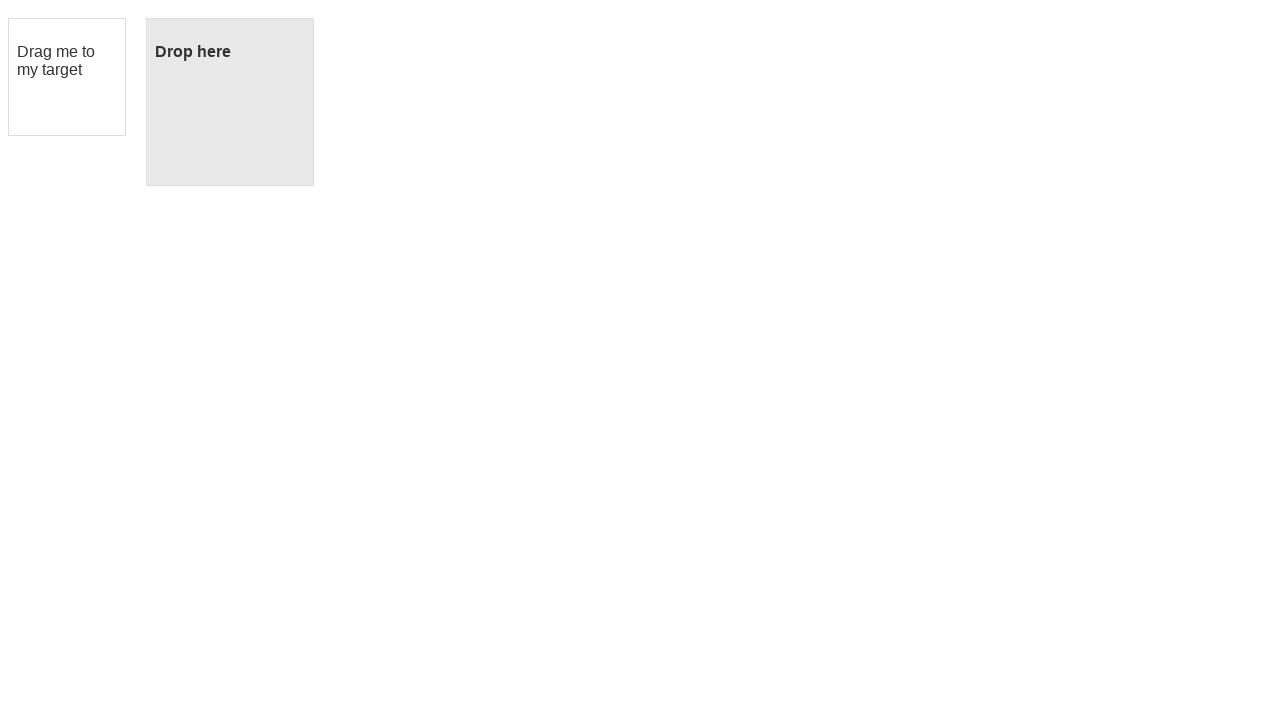

Dragged the draggable element and dropped it onto the droppable target at (230, 102)
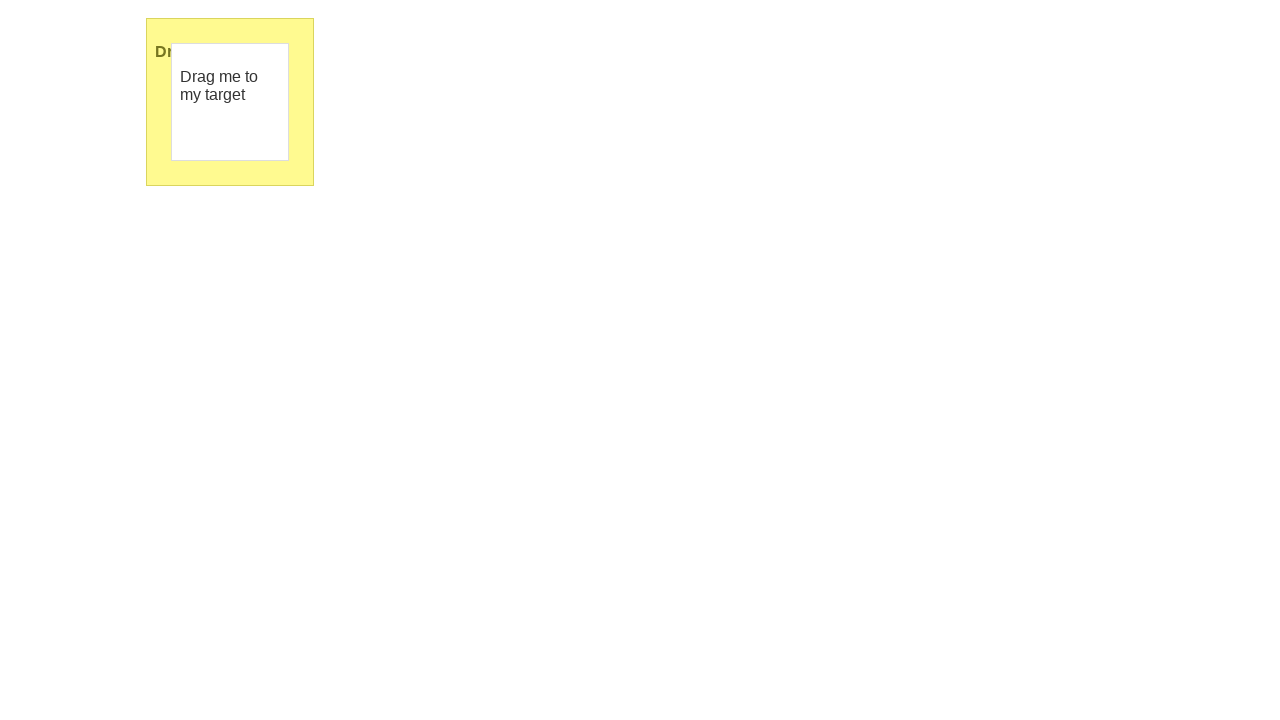

Waited 1000ms for drag and drop action to complete
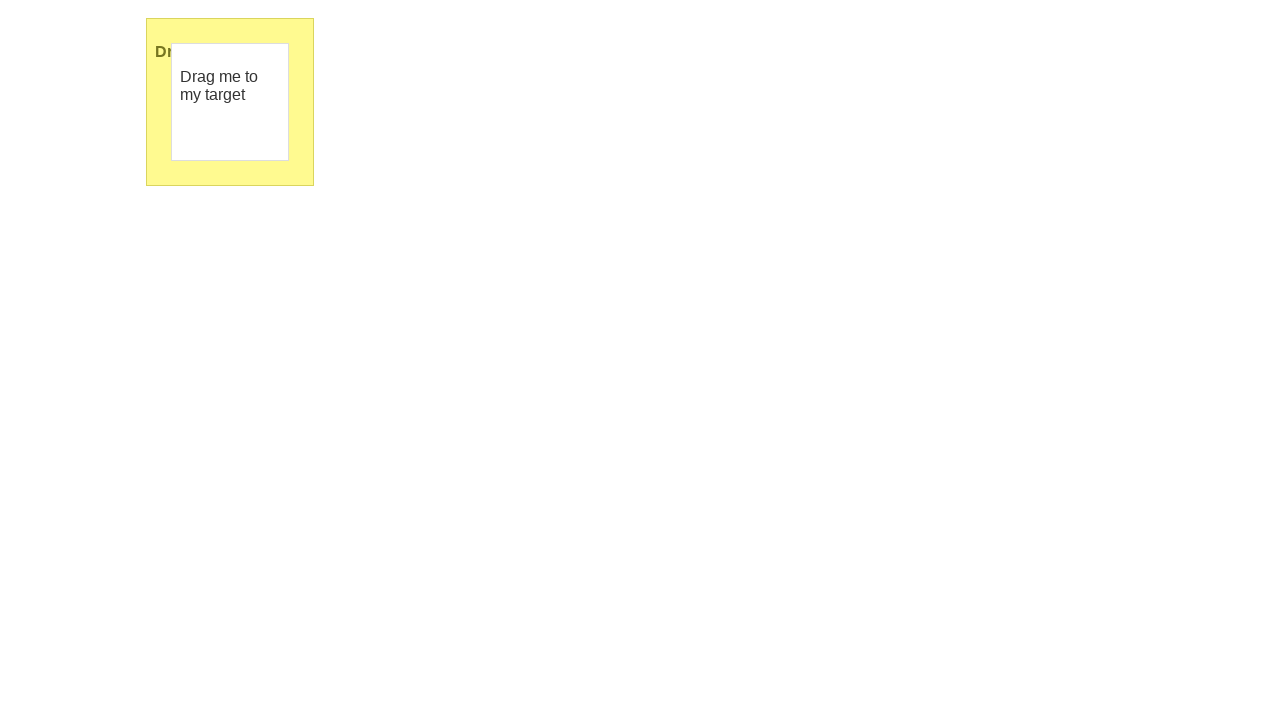

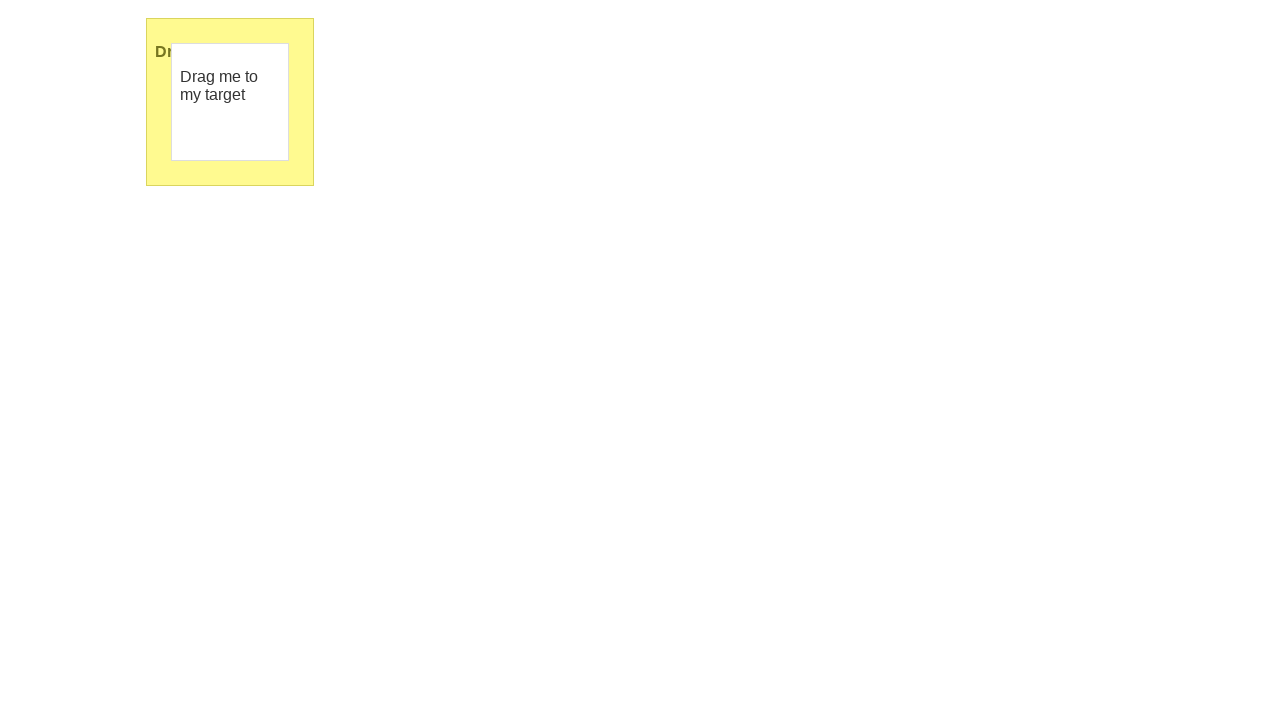